Verifies that the password field placeholder is visible and clickable

Starting URL: https://app.caterorange.com/

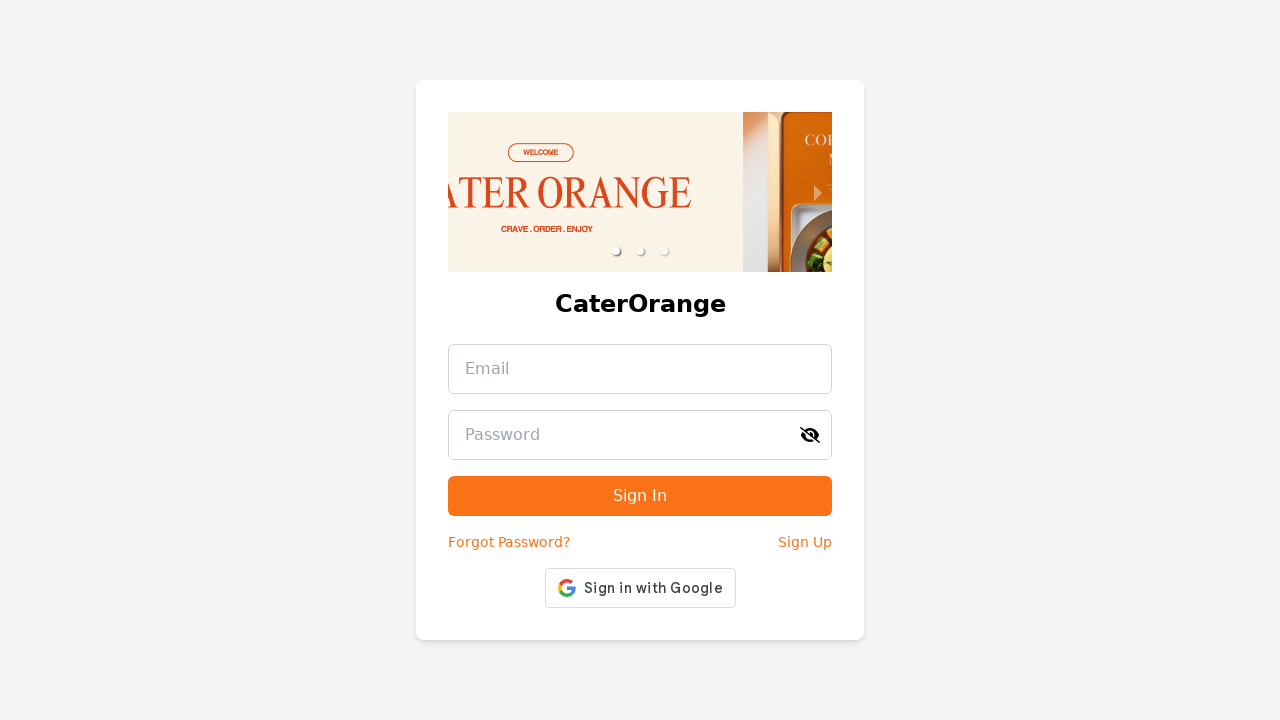

Navigated to https://app.caterorange.com/
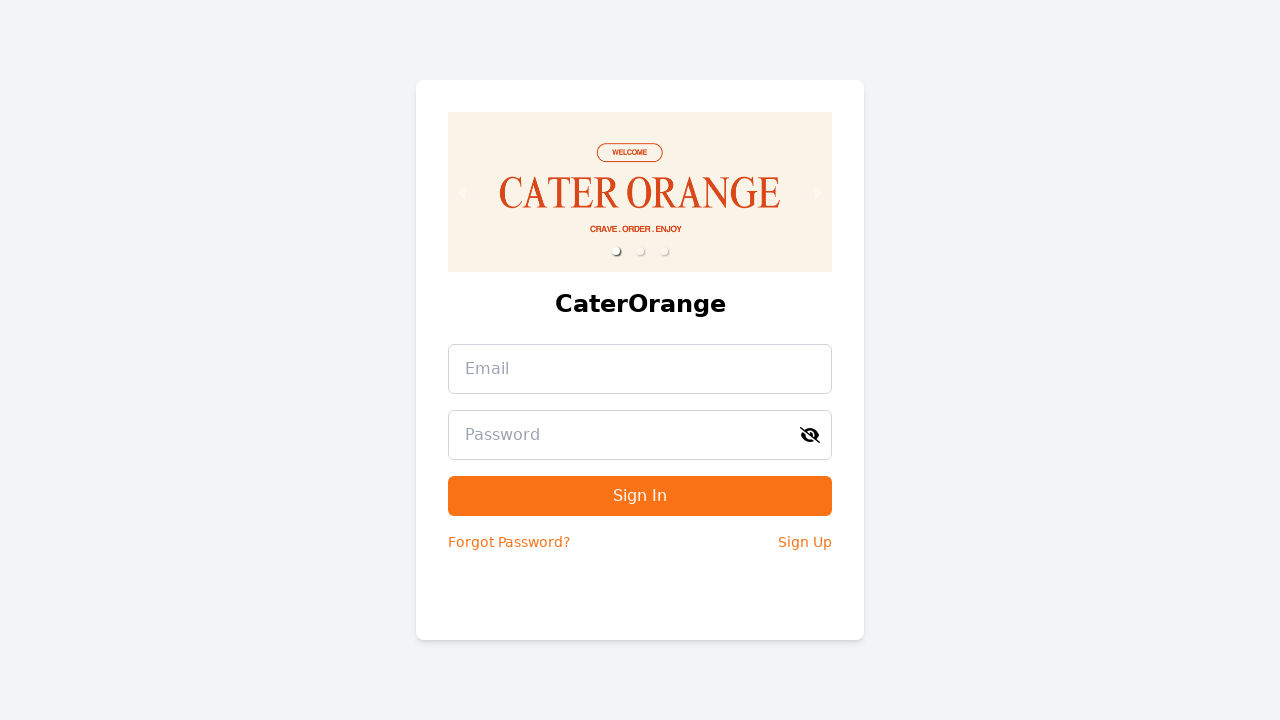

Clicked on the password field with placeholder 'Password' at (640, 435) on internal:attr=[placeholder="Password"i]
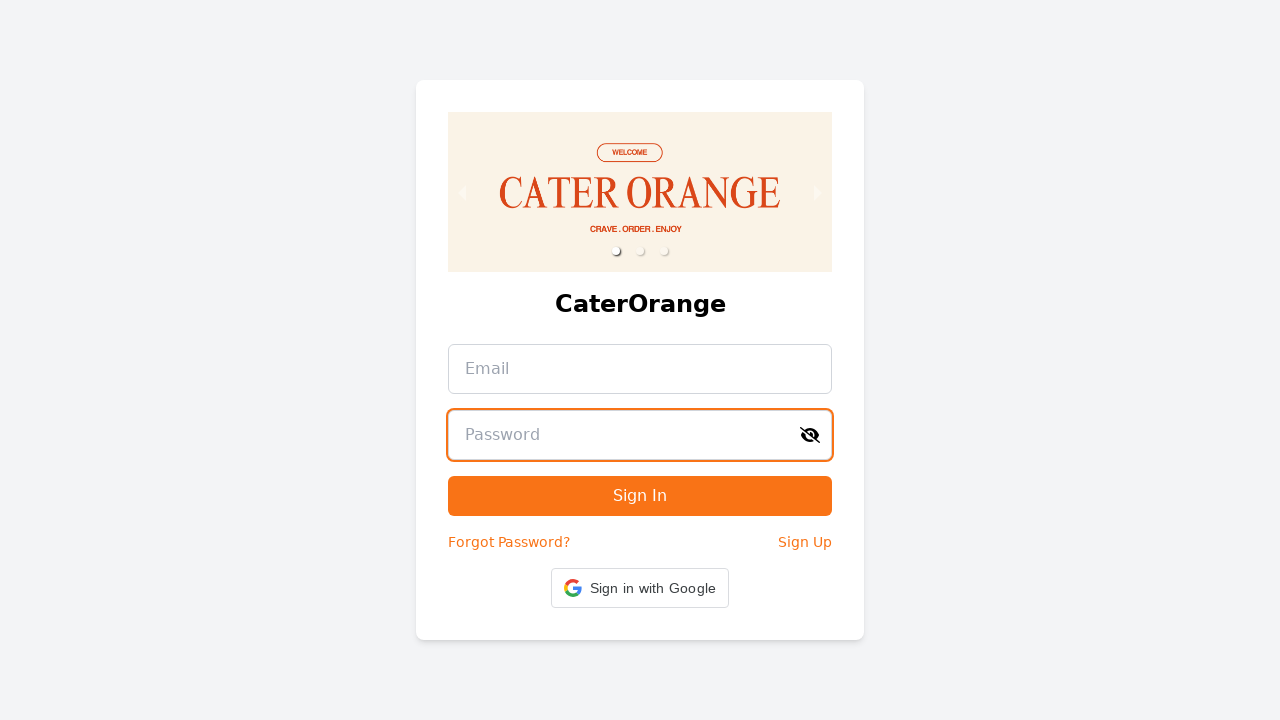

Verified password field placeholder is visible
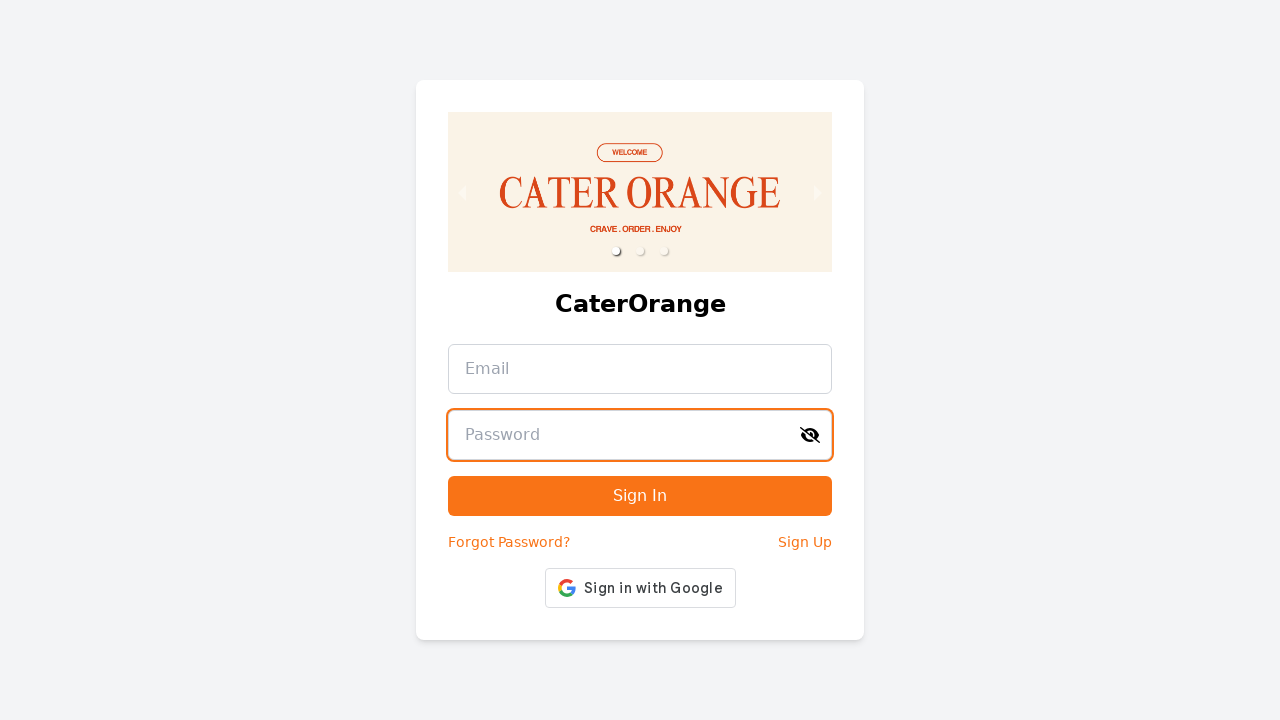

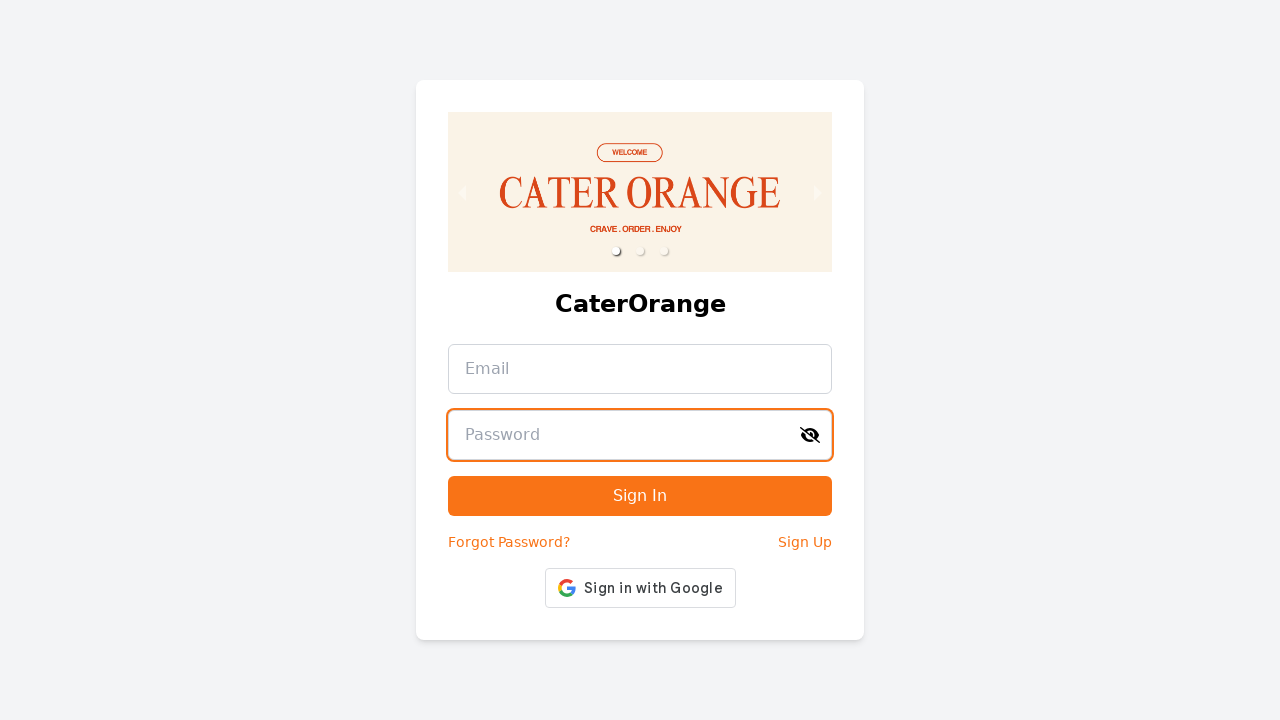